Tests scrollbar functionality by clicking a button that requires scrolling to reach.

Starting URL: http://uitestingplayground.com/scrollbars

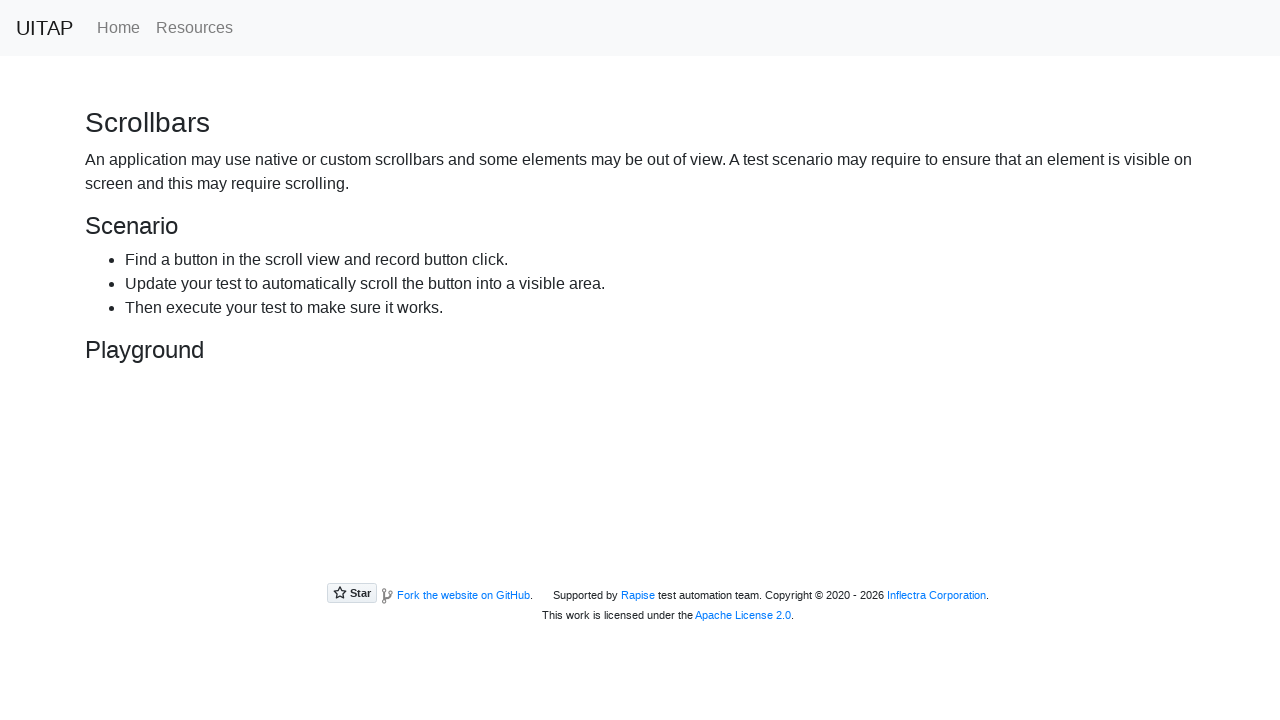

Navigated to scrollbars test page
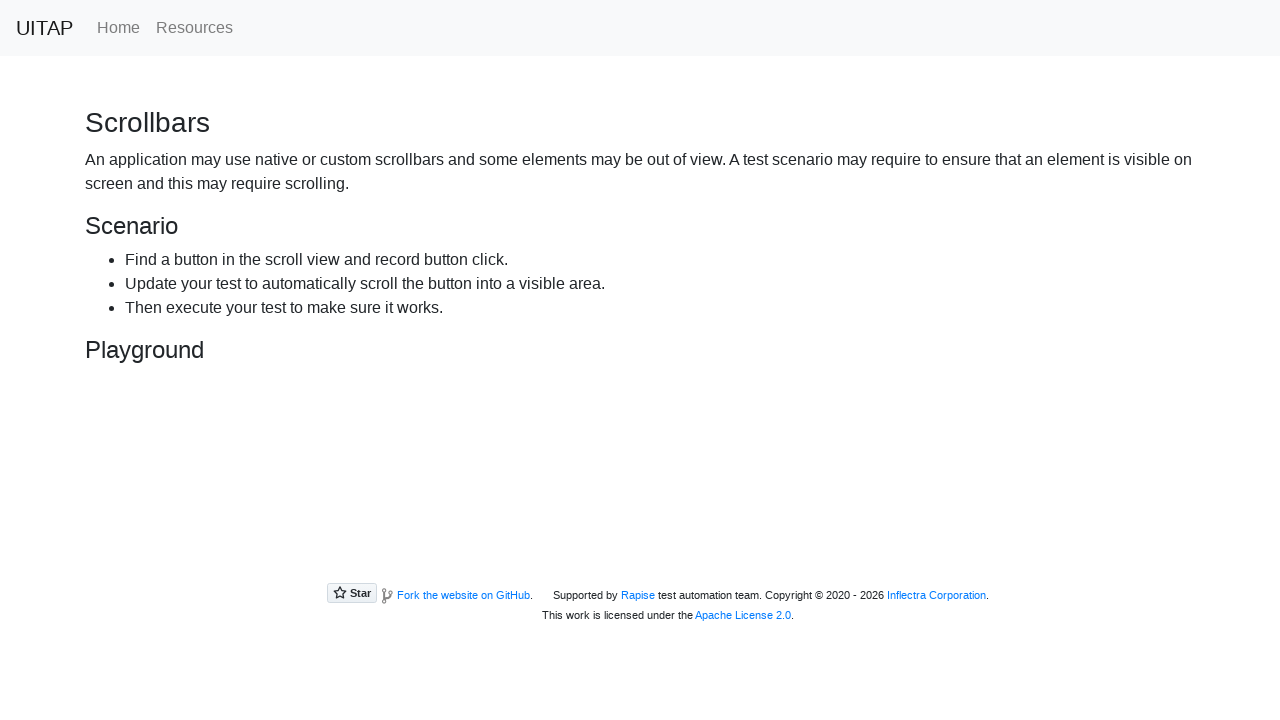

Clicked the Hiding Button that required scrolling to reach at (234, 448) on button:has-text('Hiding Button')
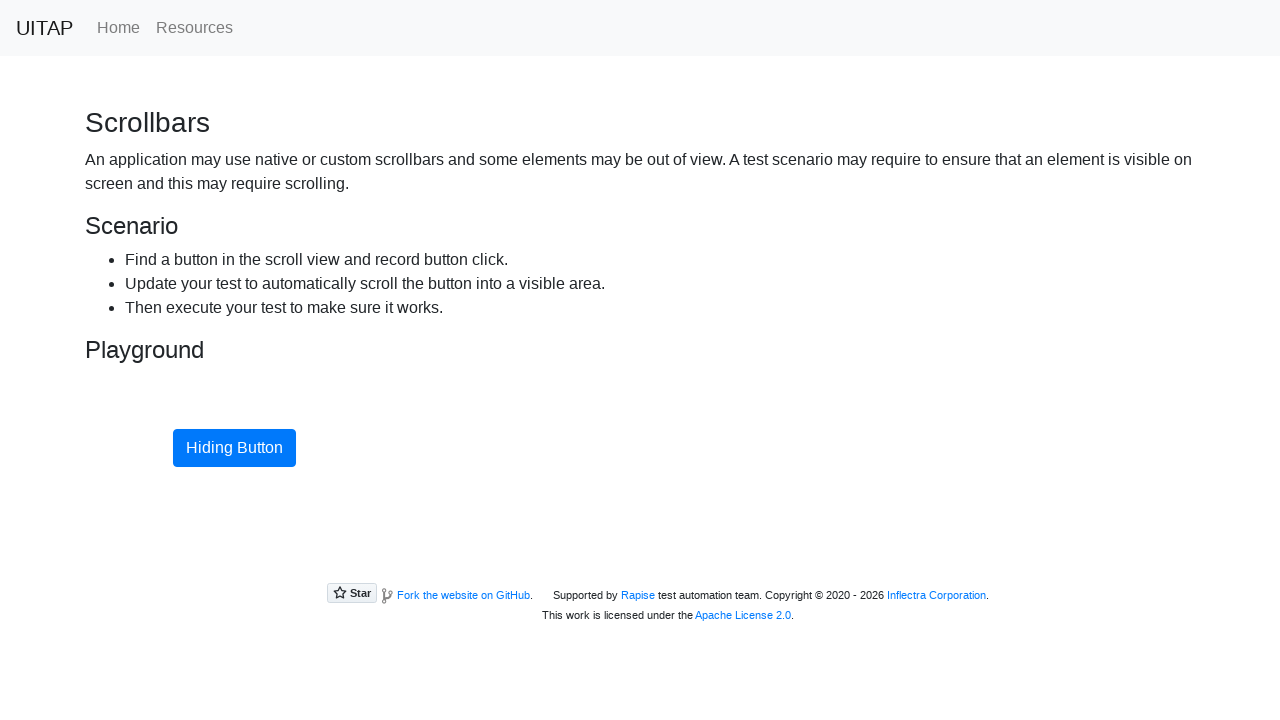

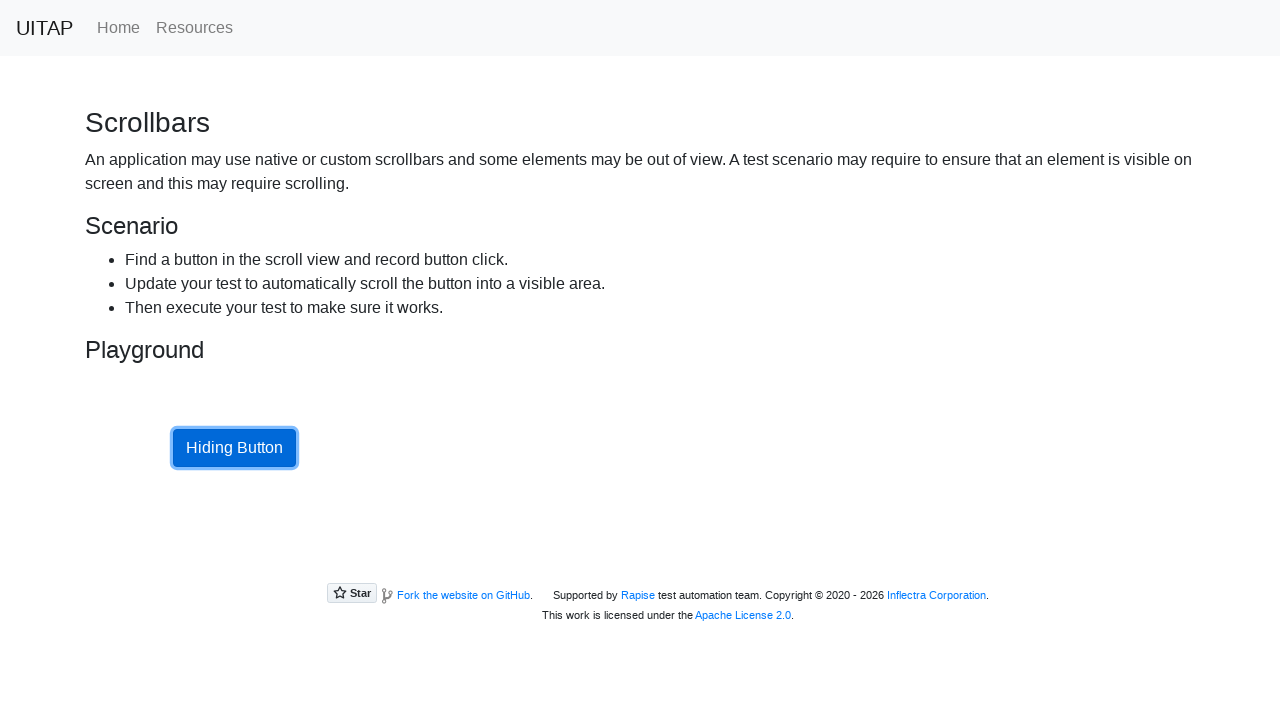